Tests adding multiple specific products to cart on an e-commerce site by iterating through the product list and clicking "Add to Cart" for items matching a predefined list (Cucumber, Brocolli, Almonds, Onion).

Starting URL: https://rahulshettyacademy.com/seleniumPractise/#/

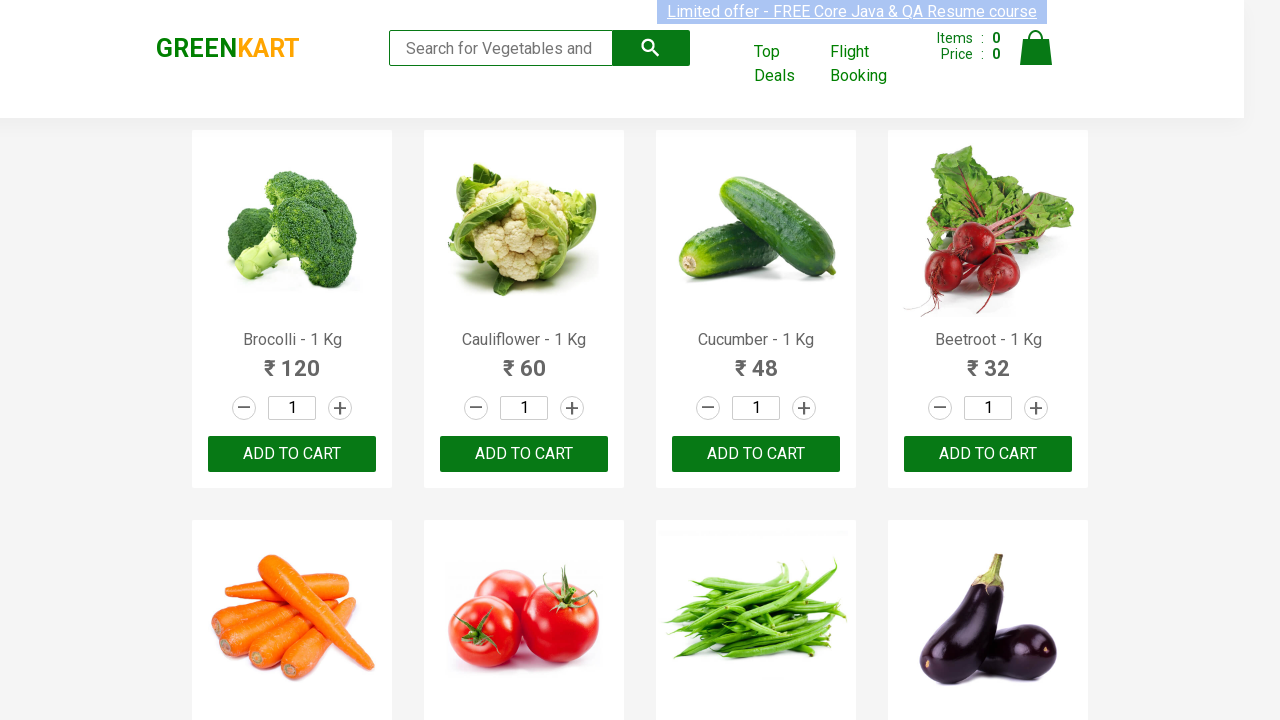

Waited for product list to load
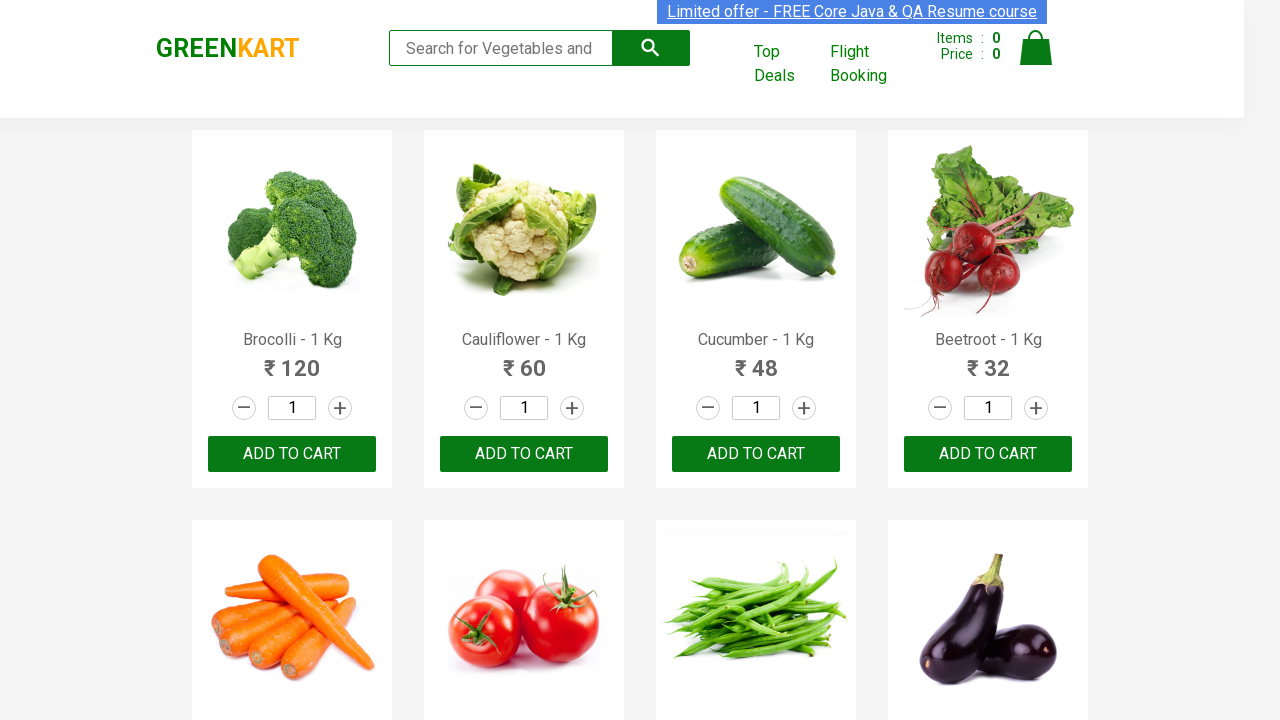

Retrieved all product name elements from the page
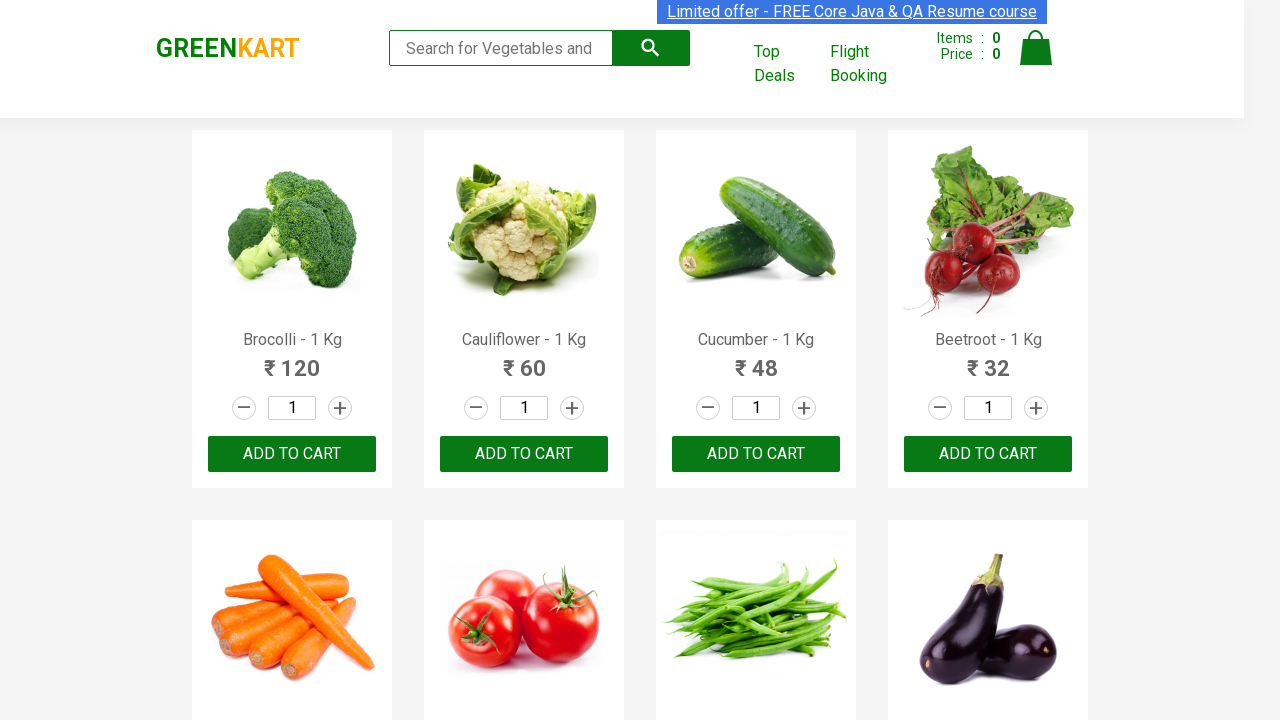

Retrieved all 'Add to Cart' buttons
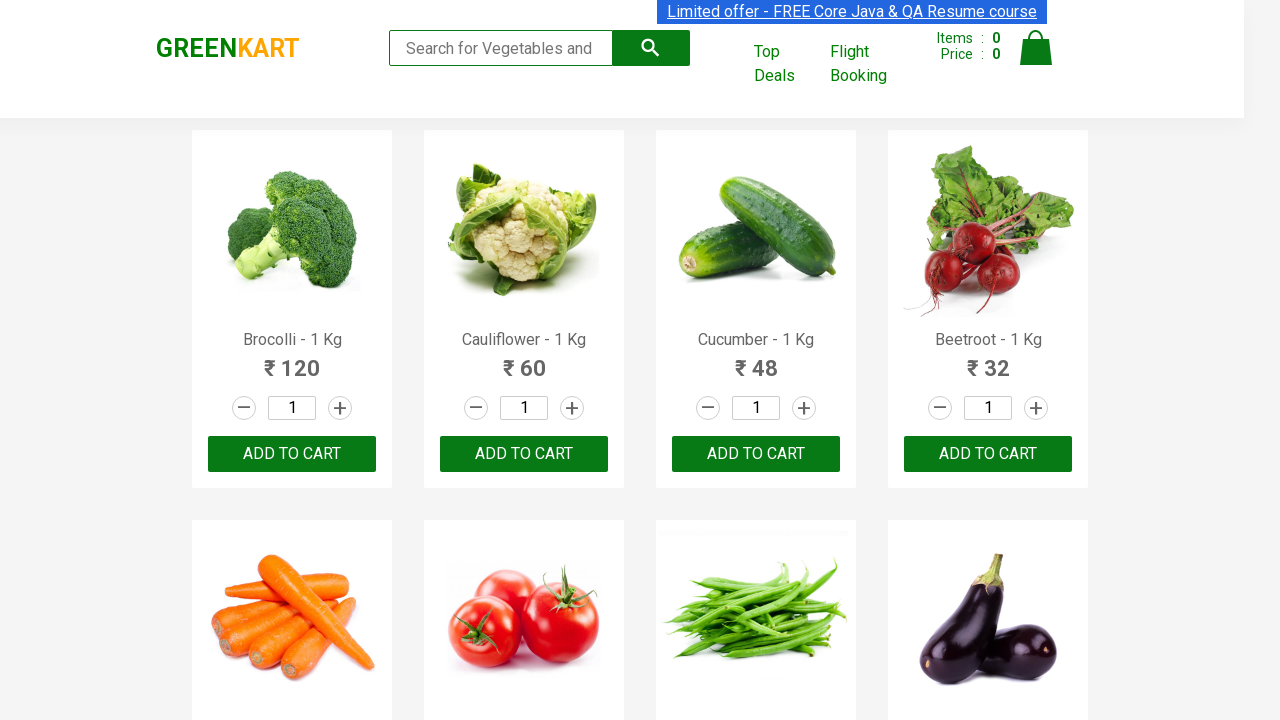

Added 'Brocolli' to cart at (292, 454) on div.product-action button >> nth=0
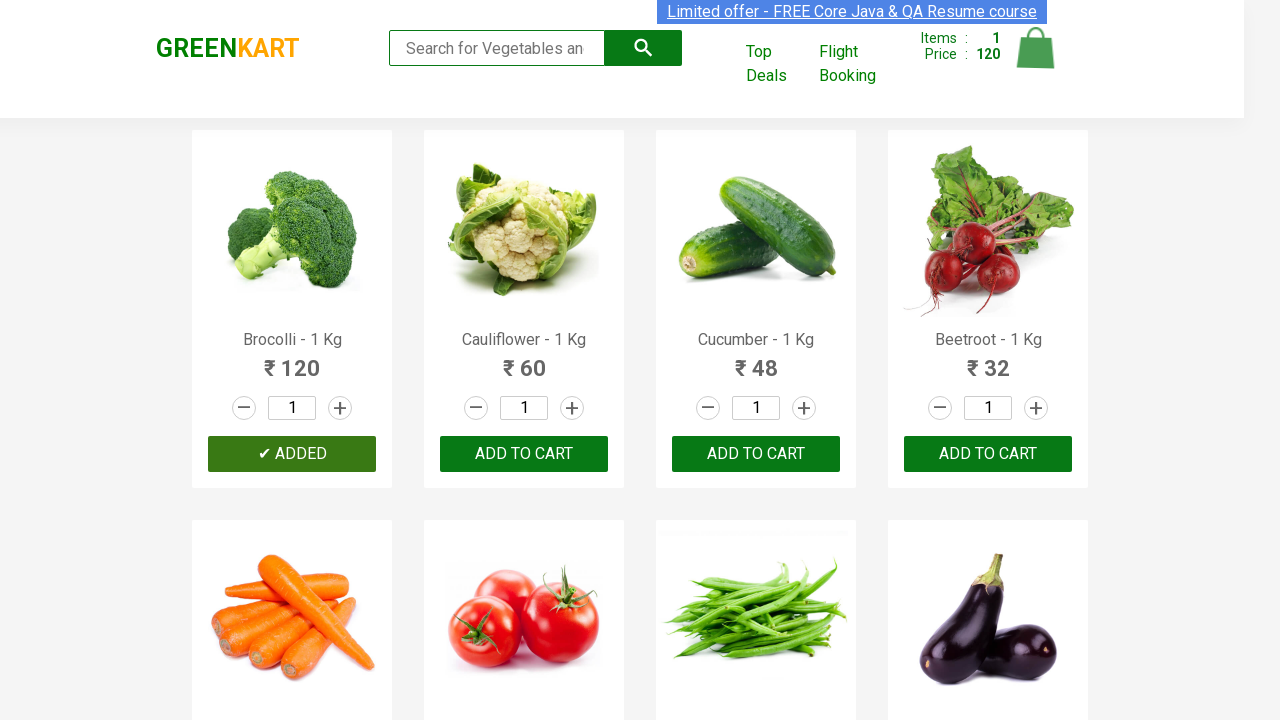

Added 'Cucumber' to cart at (756, 454) on div.product-action button >> nth=2
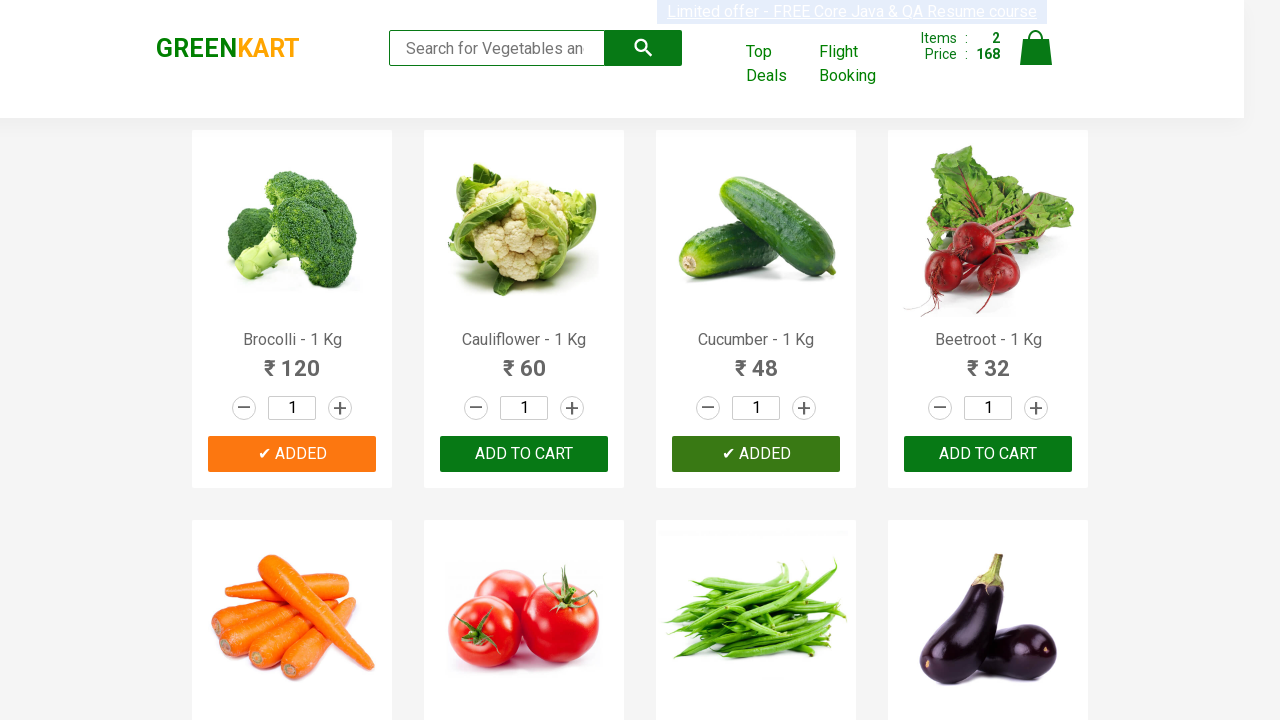

Added 'Onion' to cart at (524, 360) on div.product-action button >> nth=13
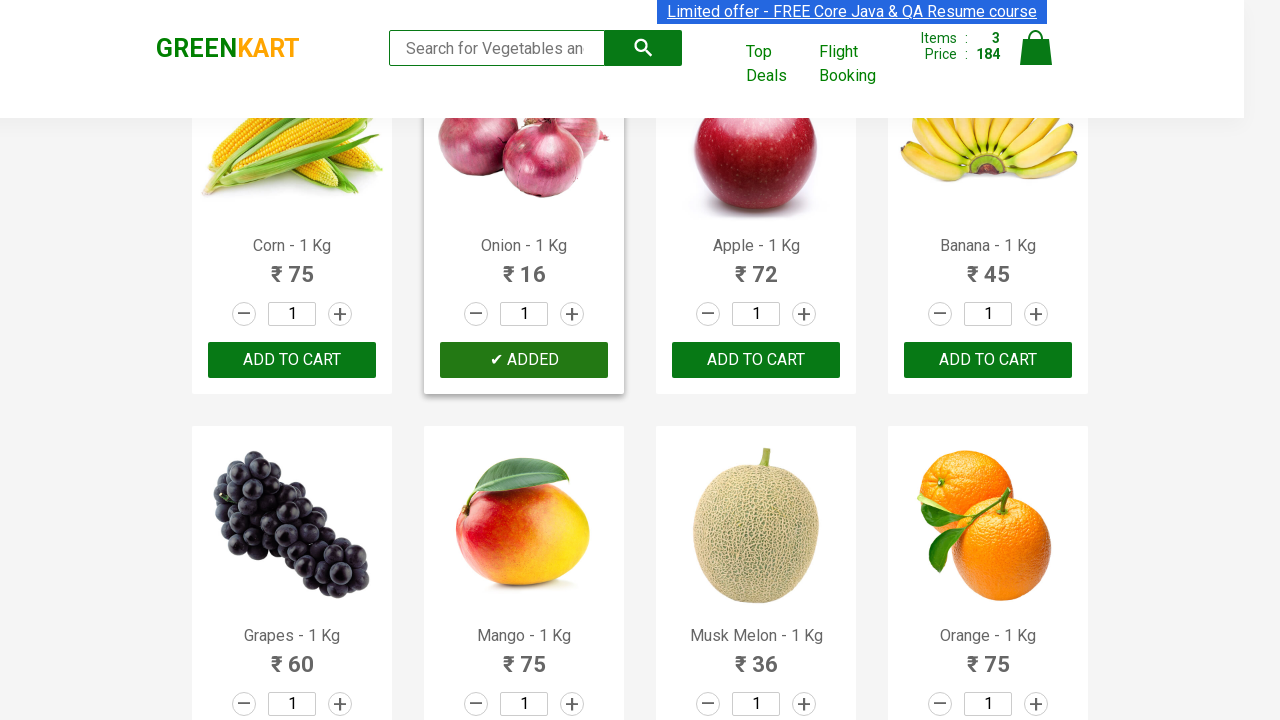

Added 'Almonds' to cart at (524, 360) on div.product-action button >> nth=25
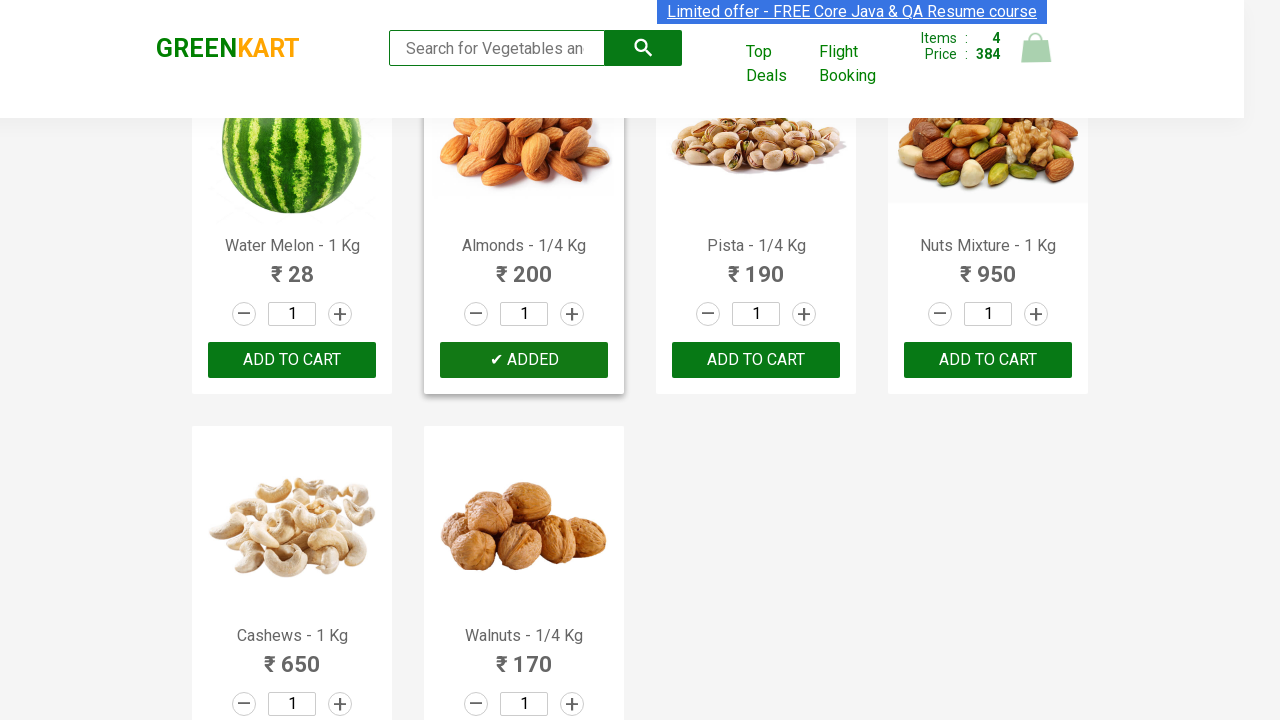

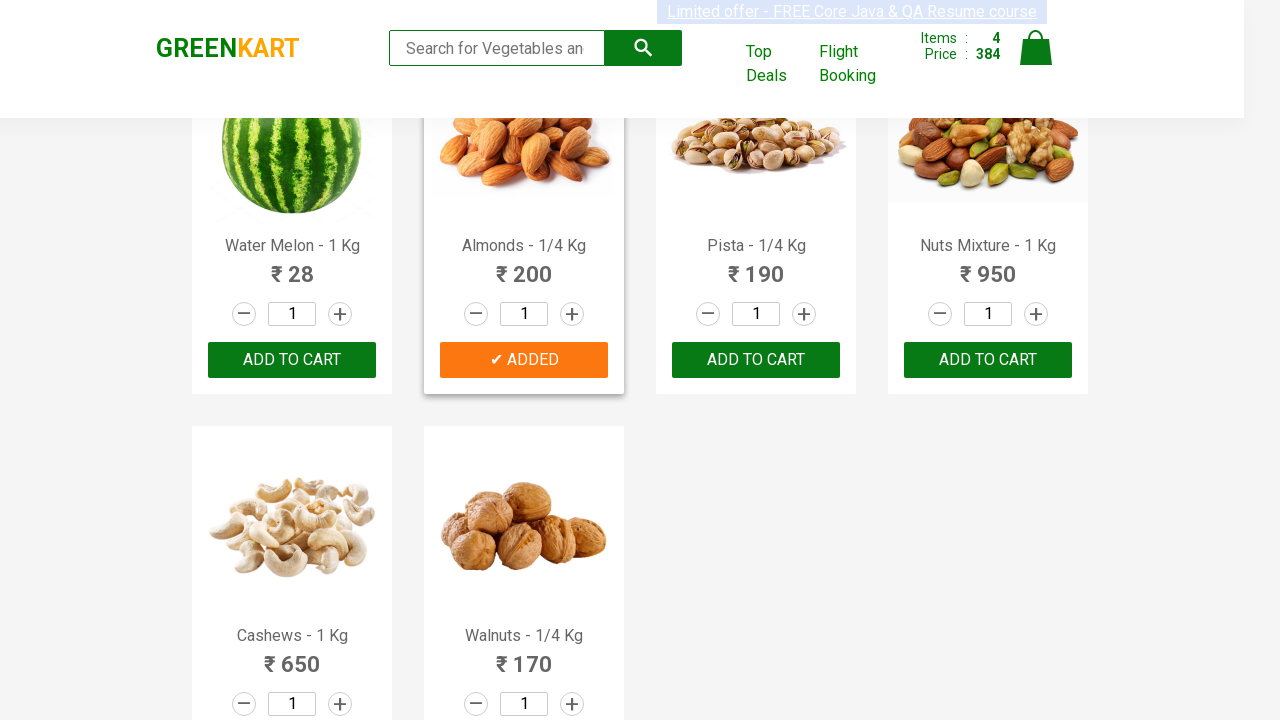